Tests multi-select dropdown functionality including selecting options by index, value, and visible text, then deselecting them

Starting URL: https://www.w3schools.com/tags/tryit.asp?filename=tryhtml_select_multiple

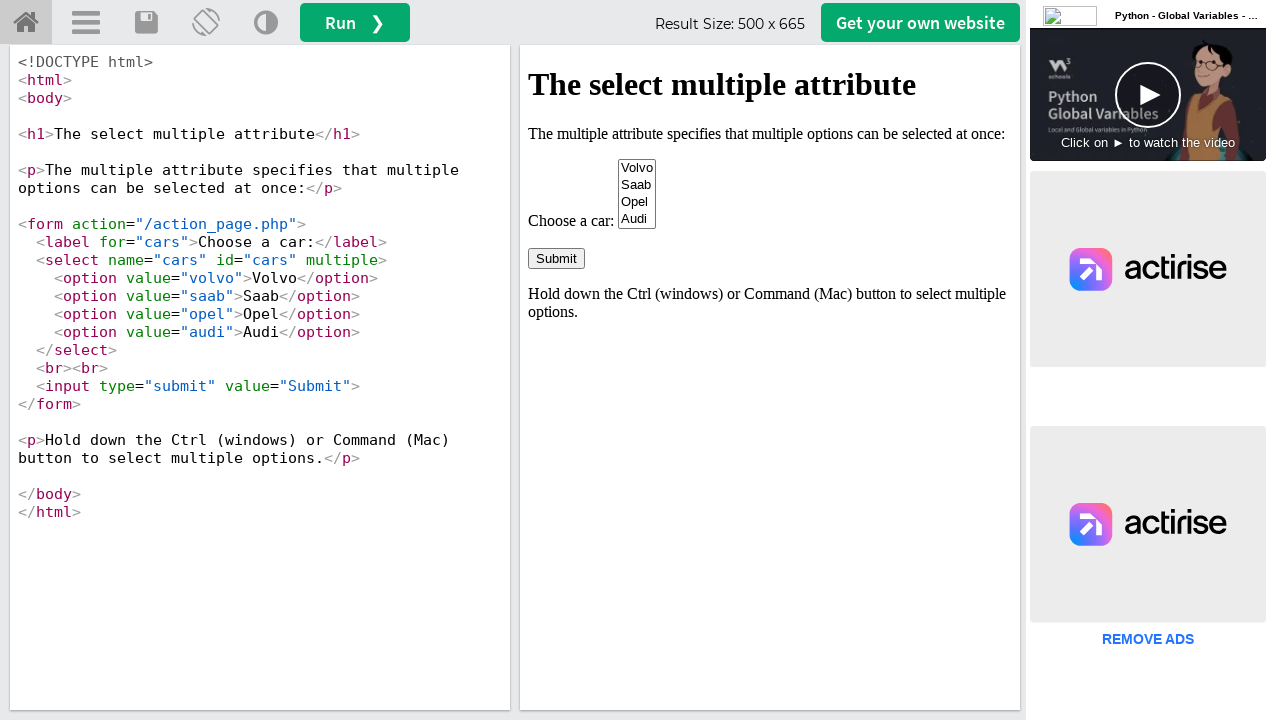

Switched to iframeResult containing the select element
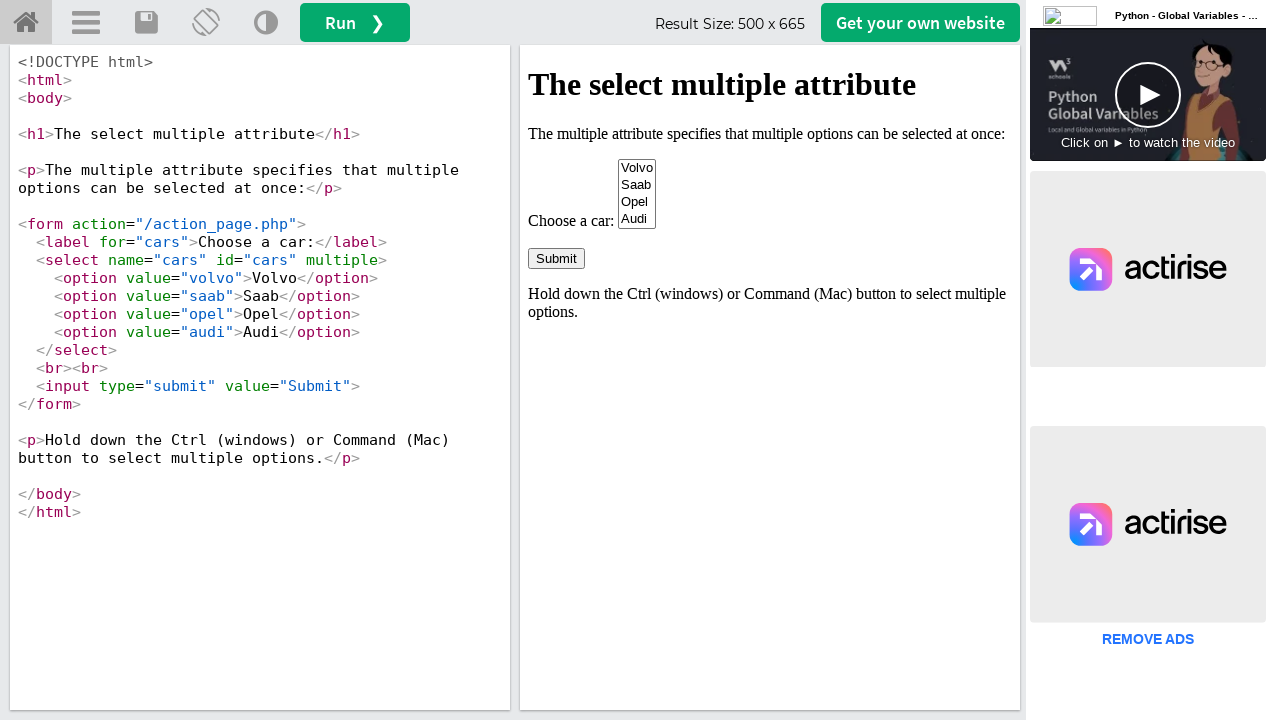

Waited for #cars select element to be available
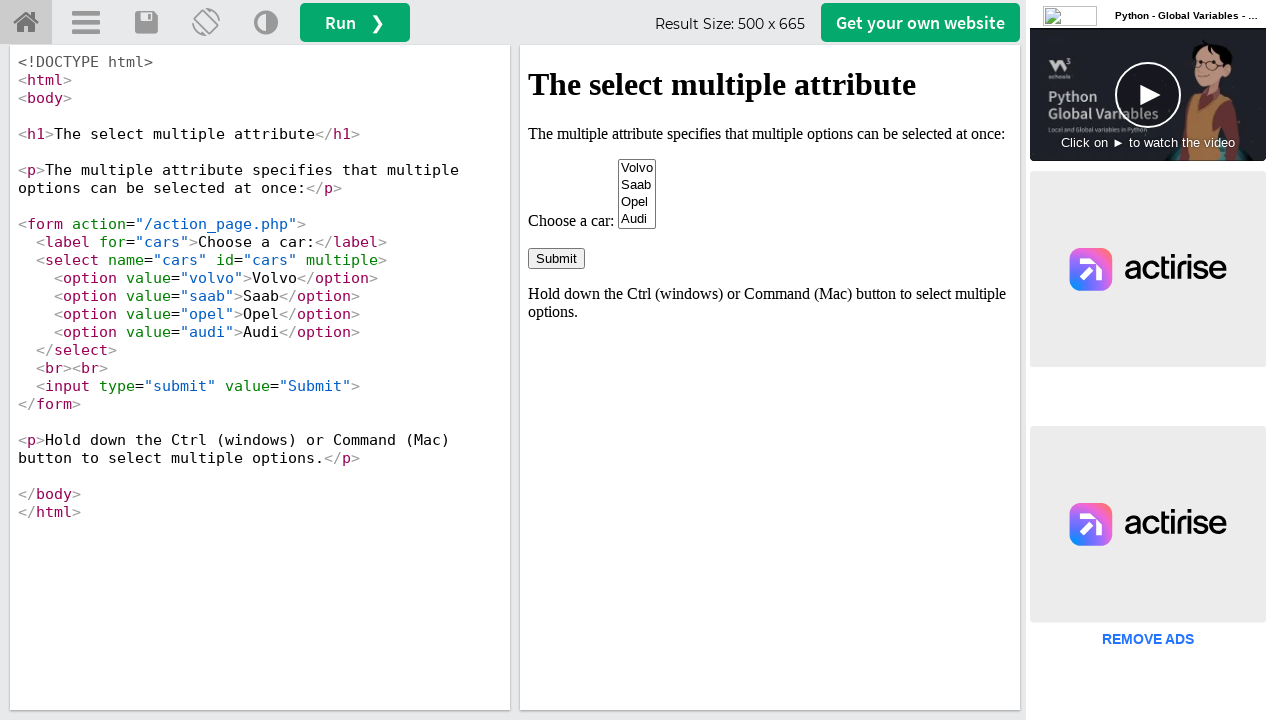

Selected Volvo by index 0
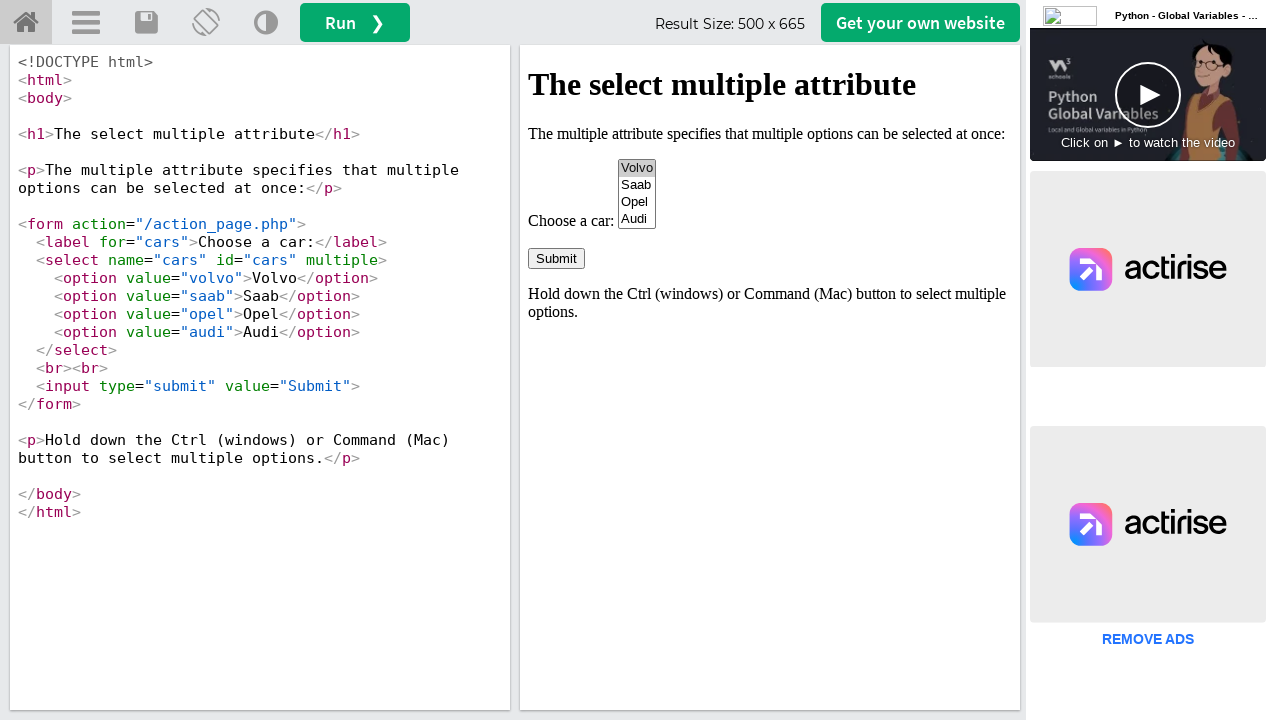

Located the #cars select element
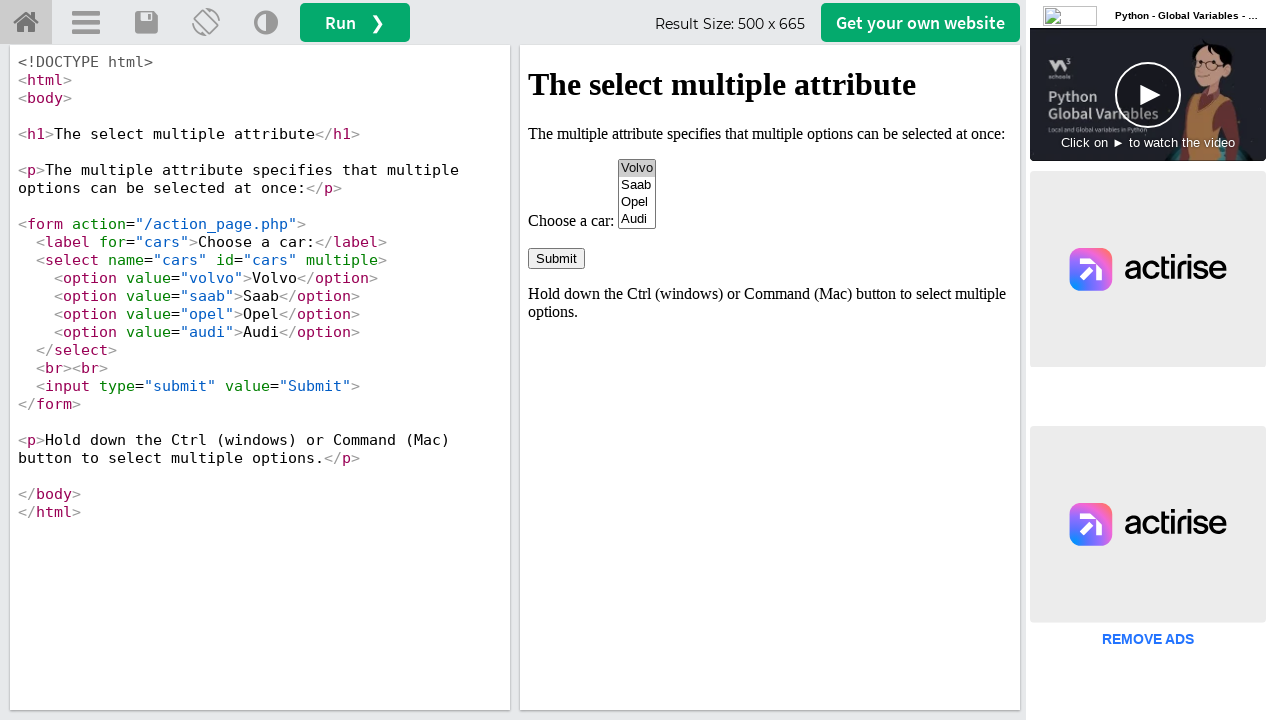

Retrieved currently selected option values
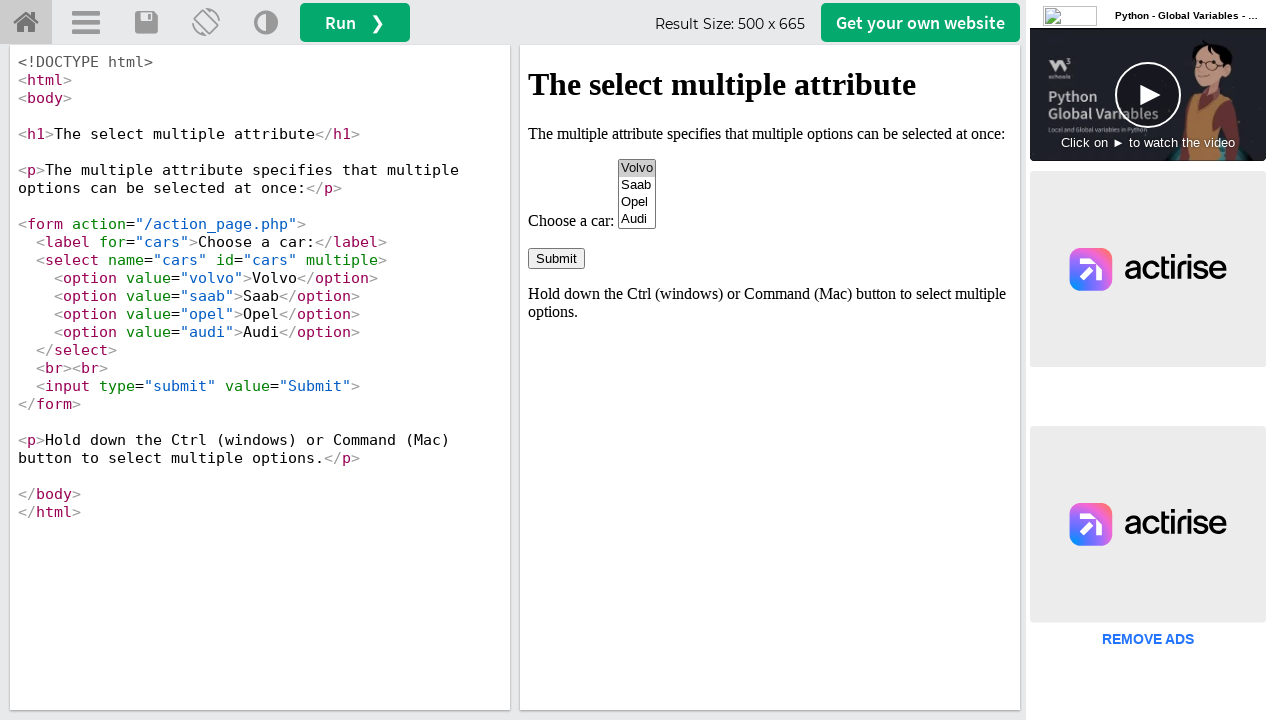

Added Saab to selection by value
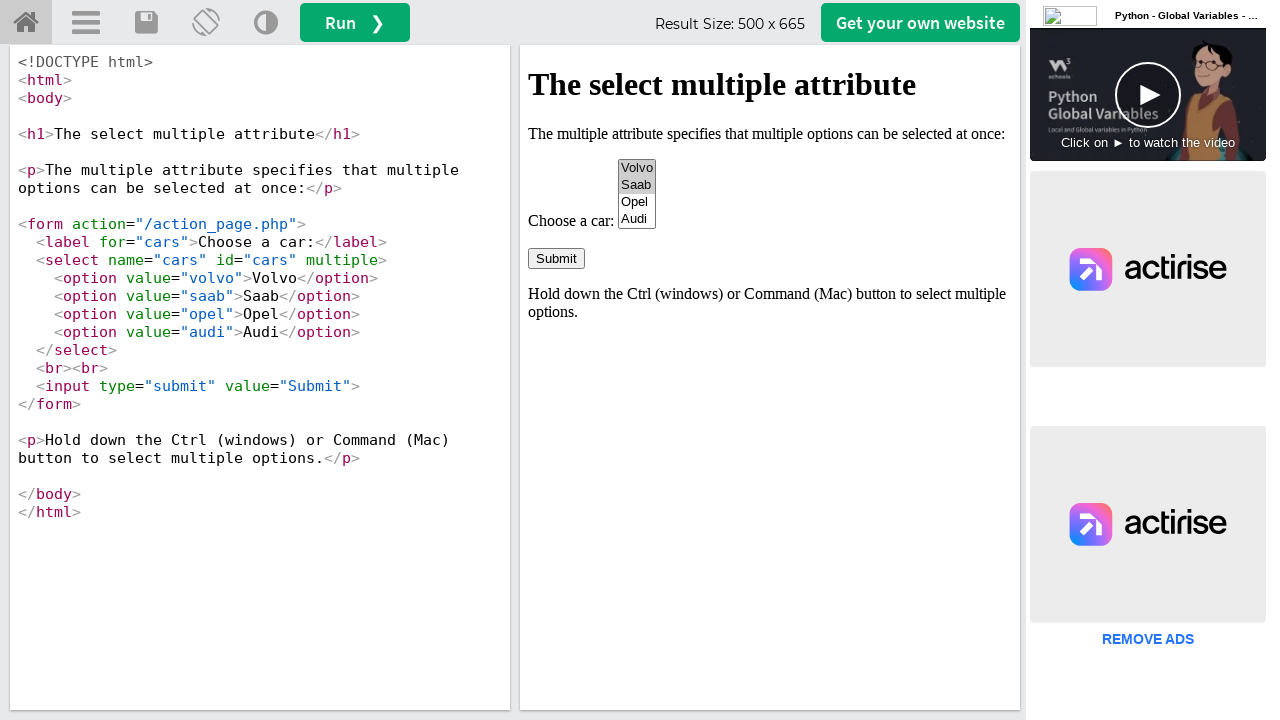

Retrieved currently selected option values
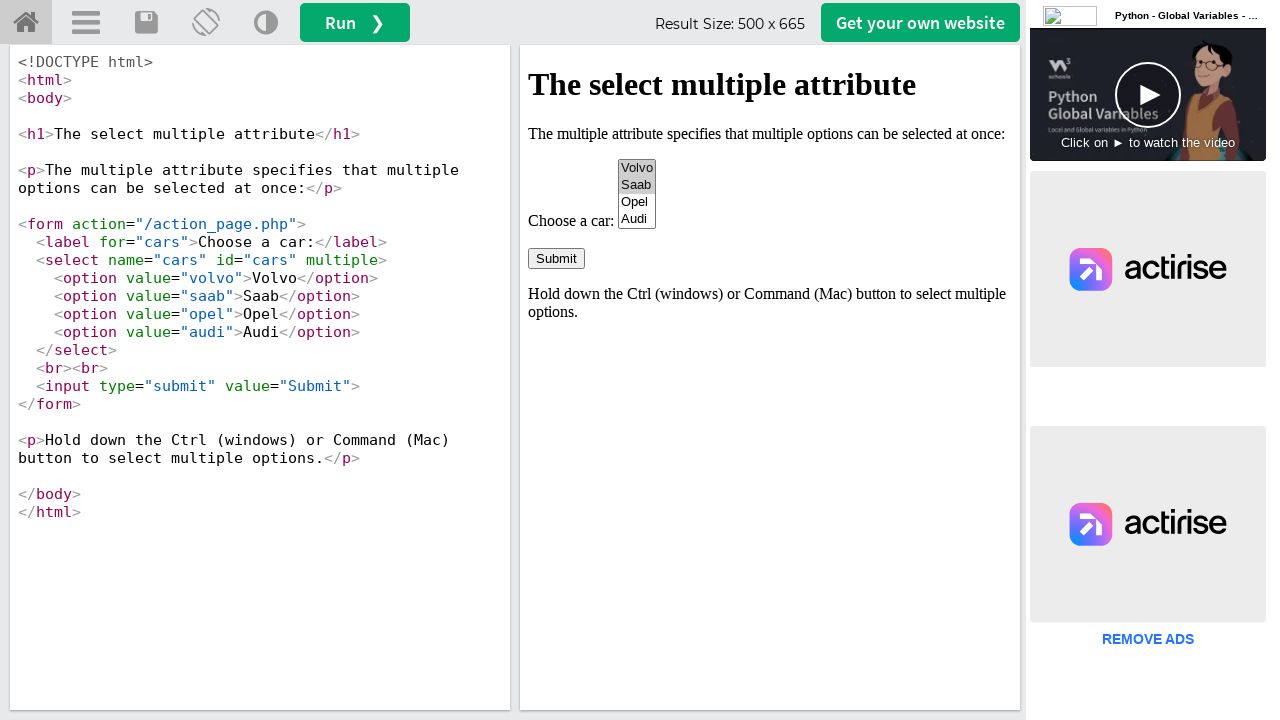

Added Audi to selection by value
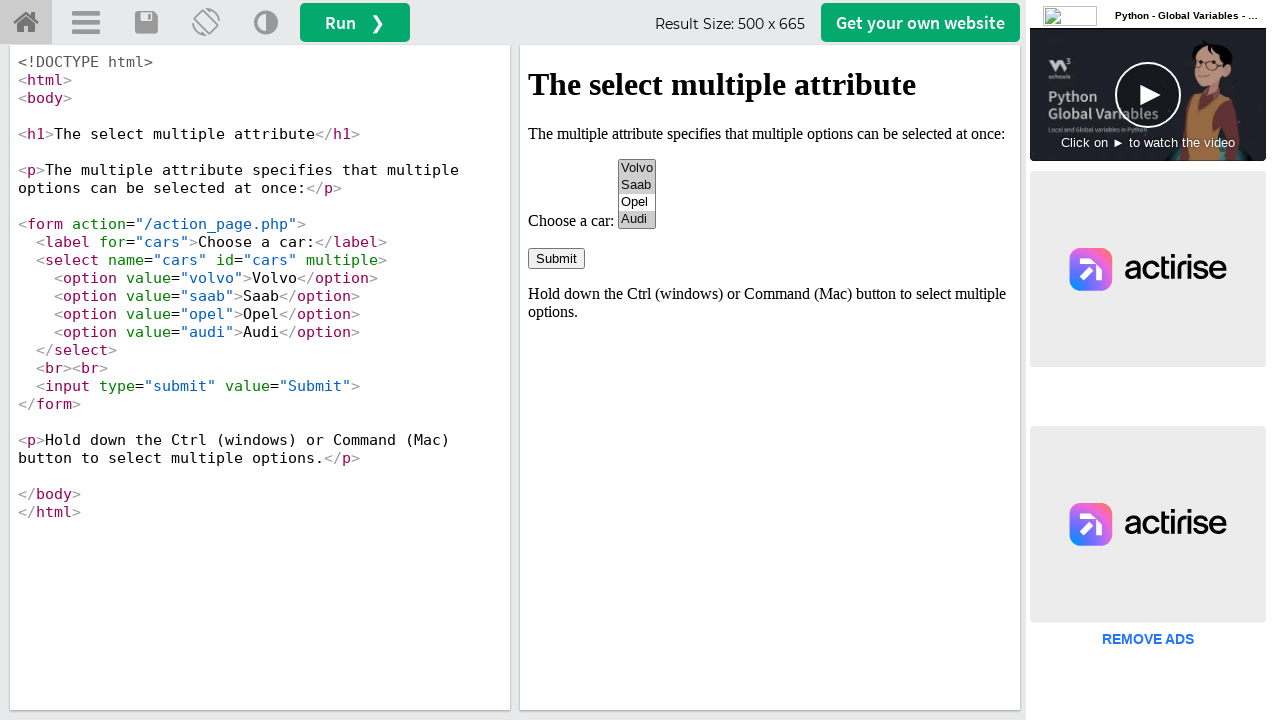

Retrieved currently selected option values for deselection
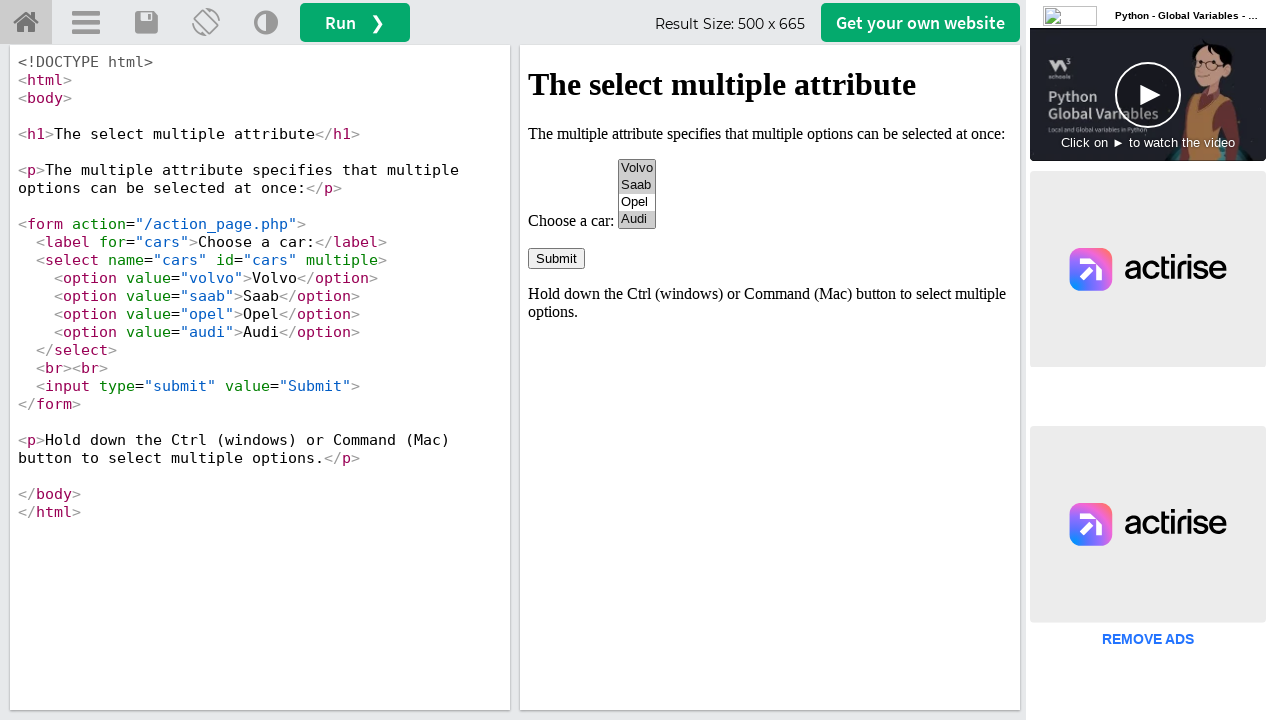

Deselected Volvo from the multi-select dropdown
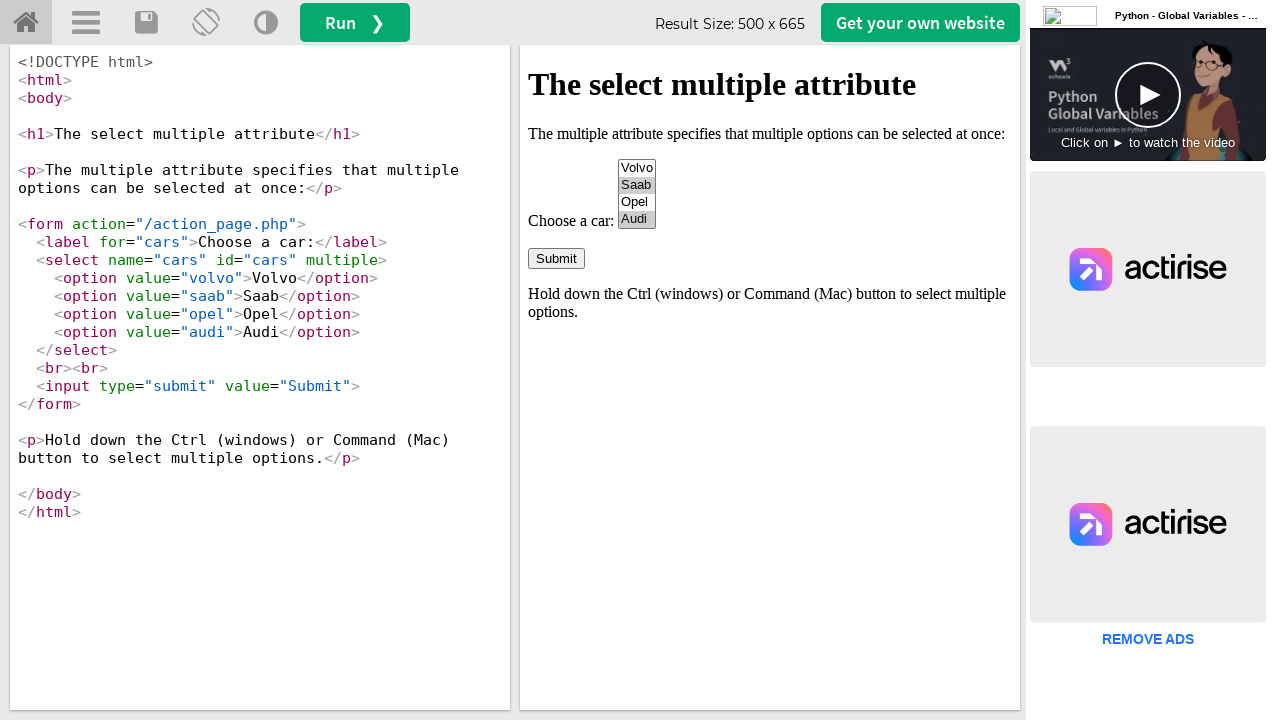

Retrieved currently selected option values for deselection
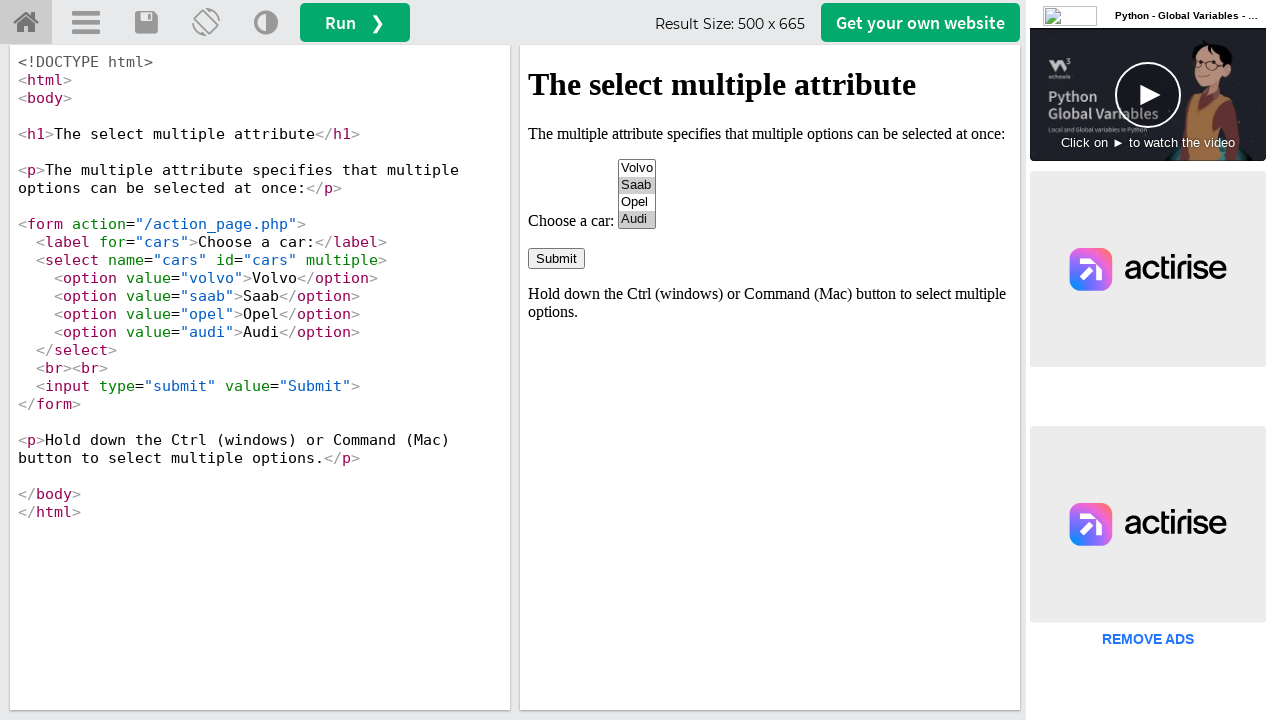

Deselected Saab from the multi-select dropdown
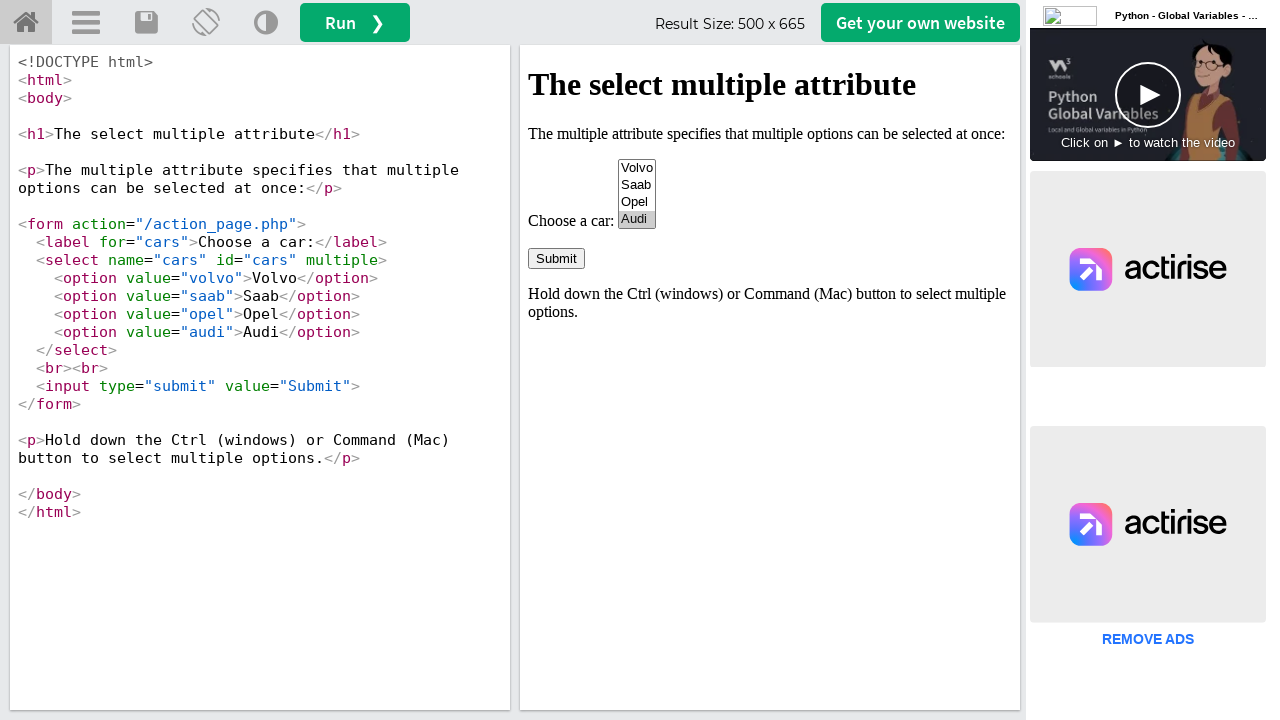

Retrieved currently selected option values for deselection
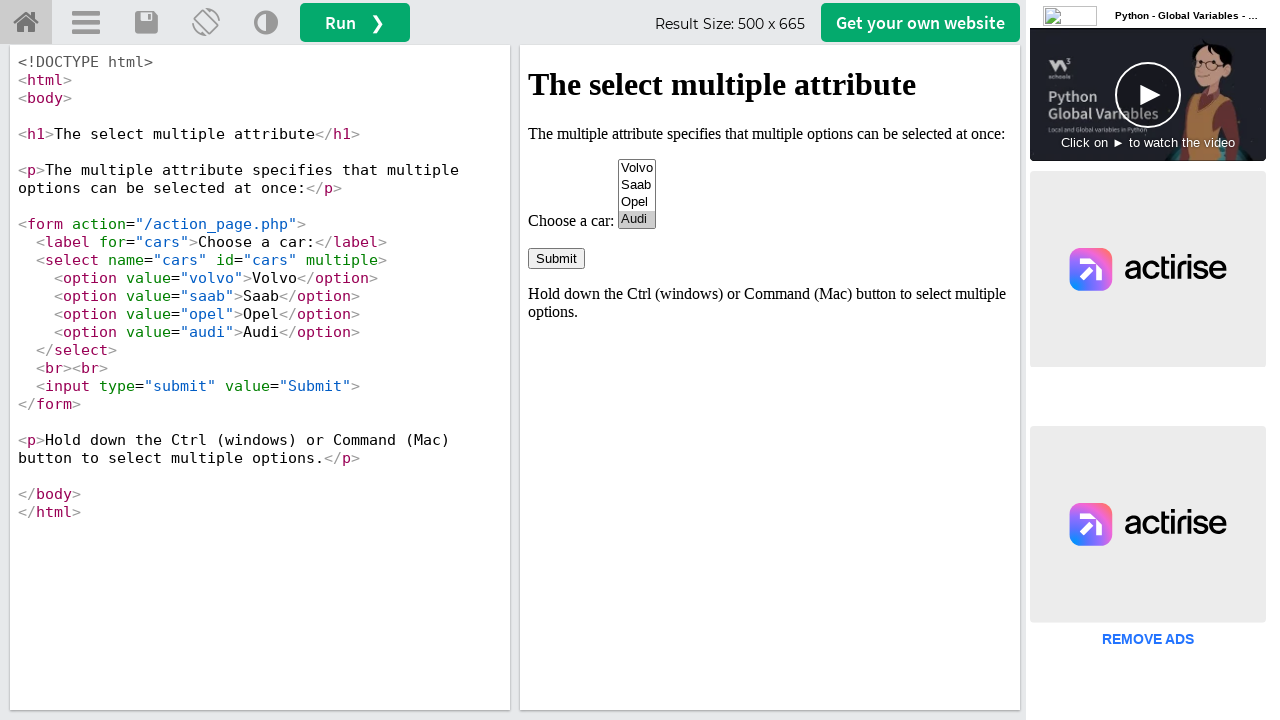

Deselected Audi from the multi-select dropdown
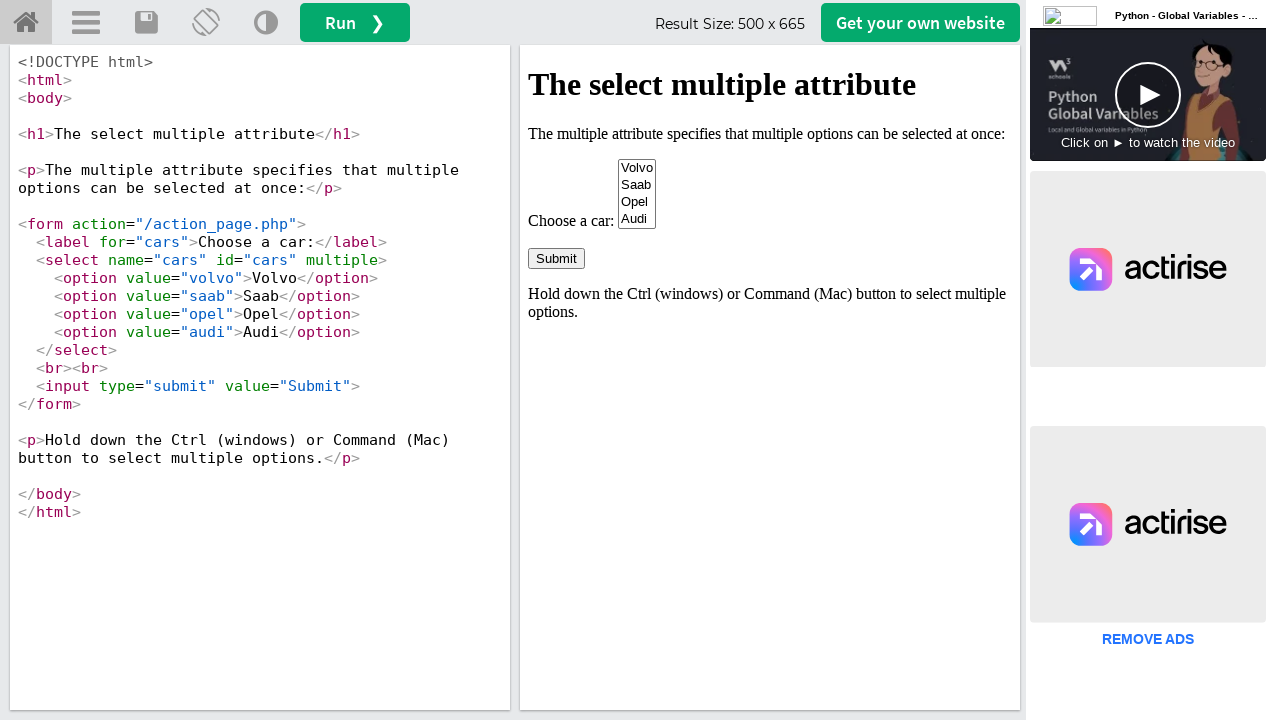

Retrieved count of selected options
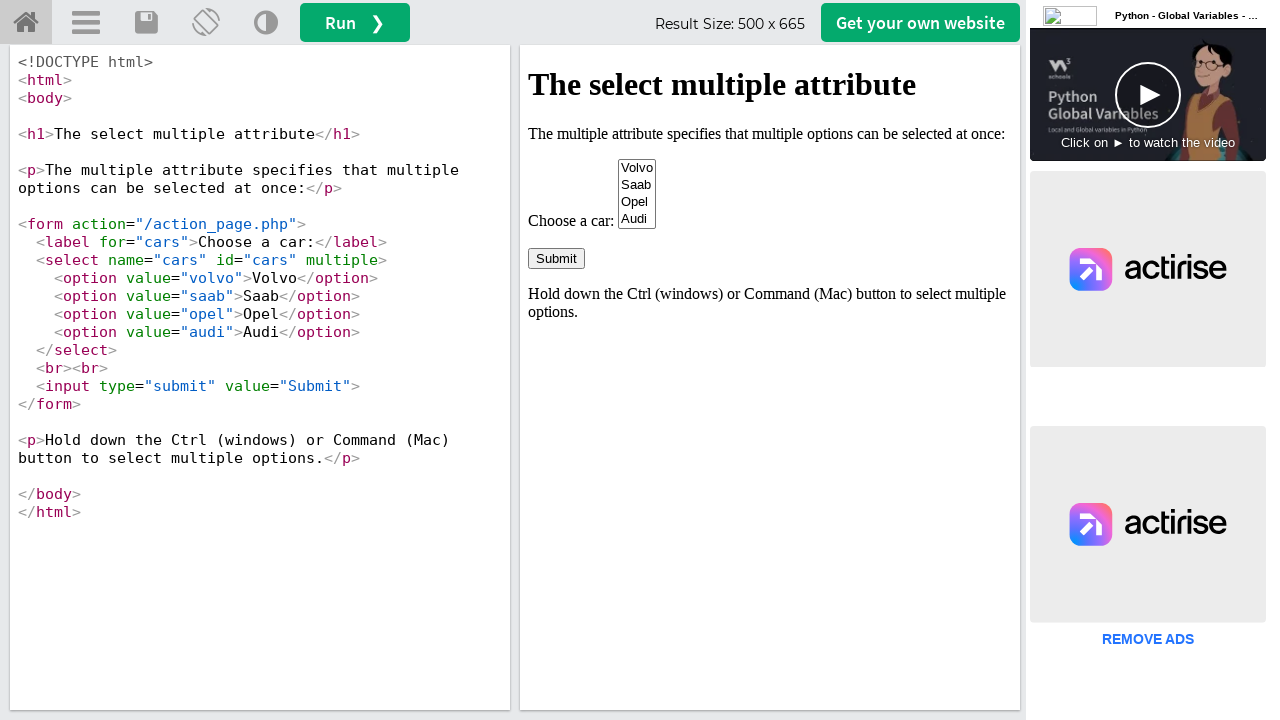

Verified that all options are deselected (count == 0)
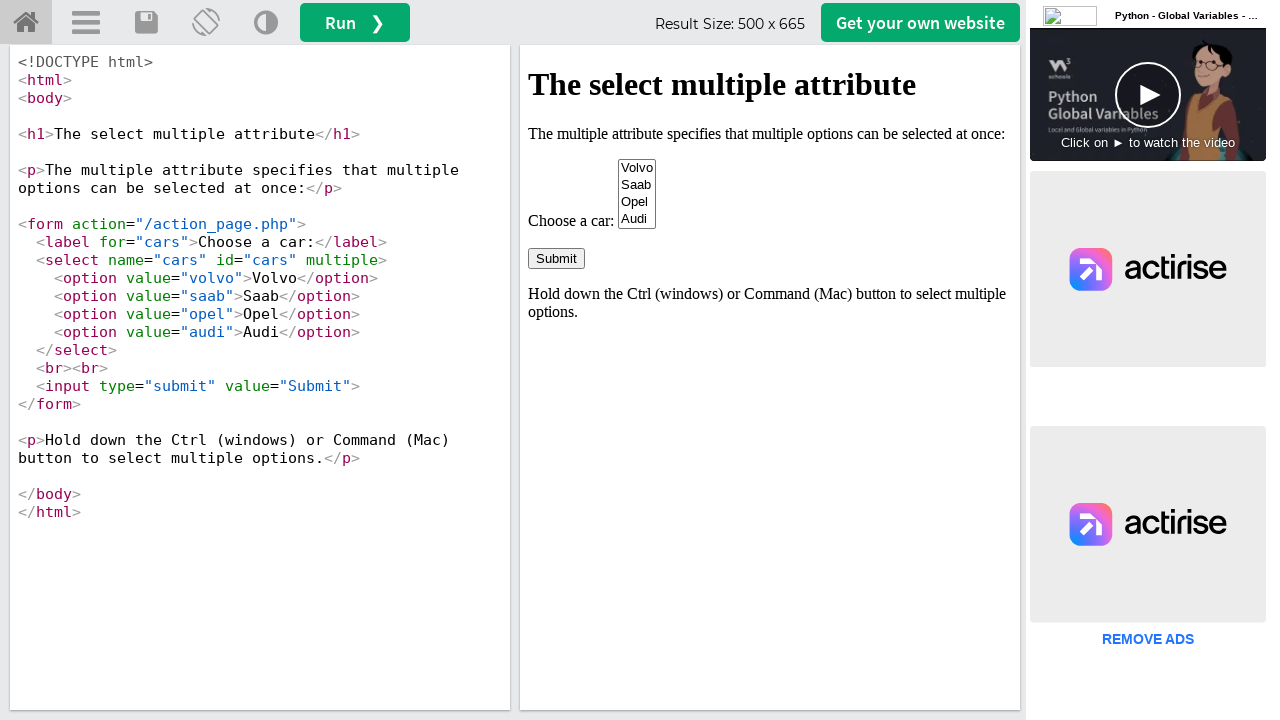

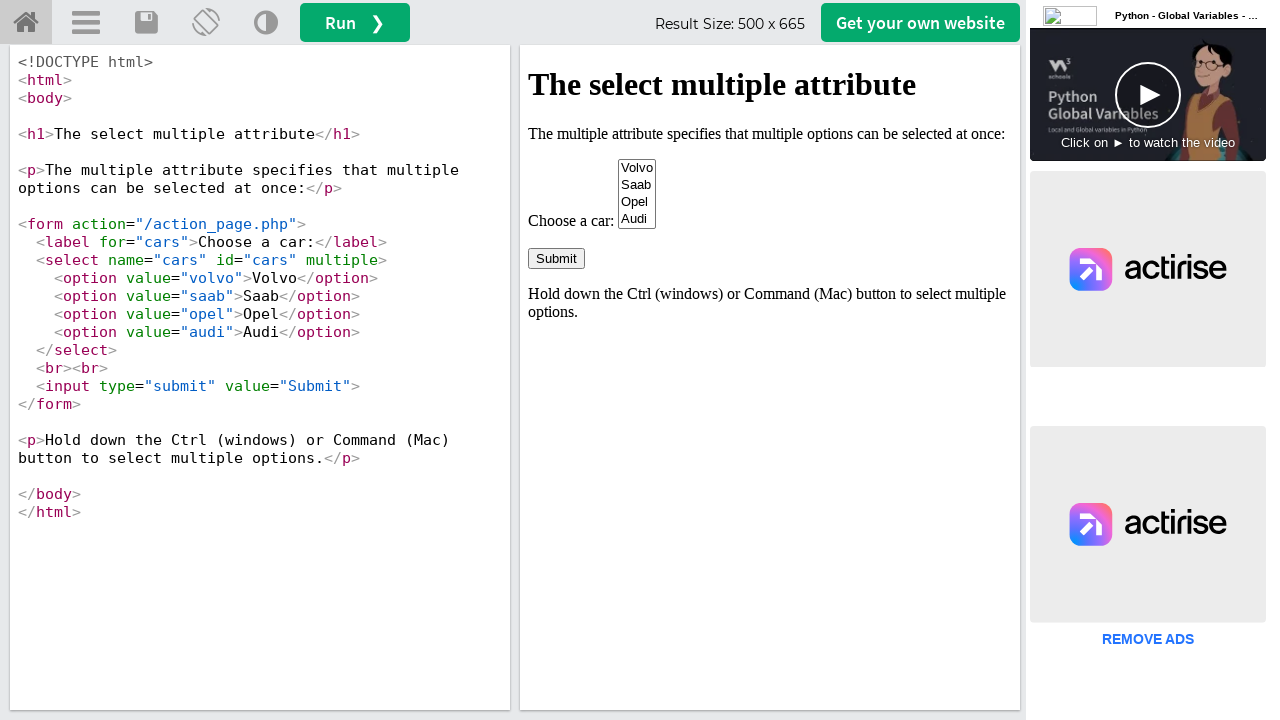